Opens YouTube homepage, refreshes the page, and verifies the page loads by checking the title is accessible.

Starting URL: https://www.youtube.com/

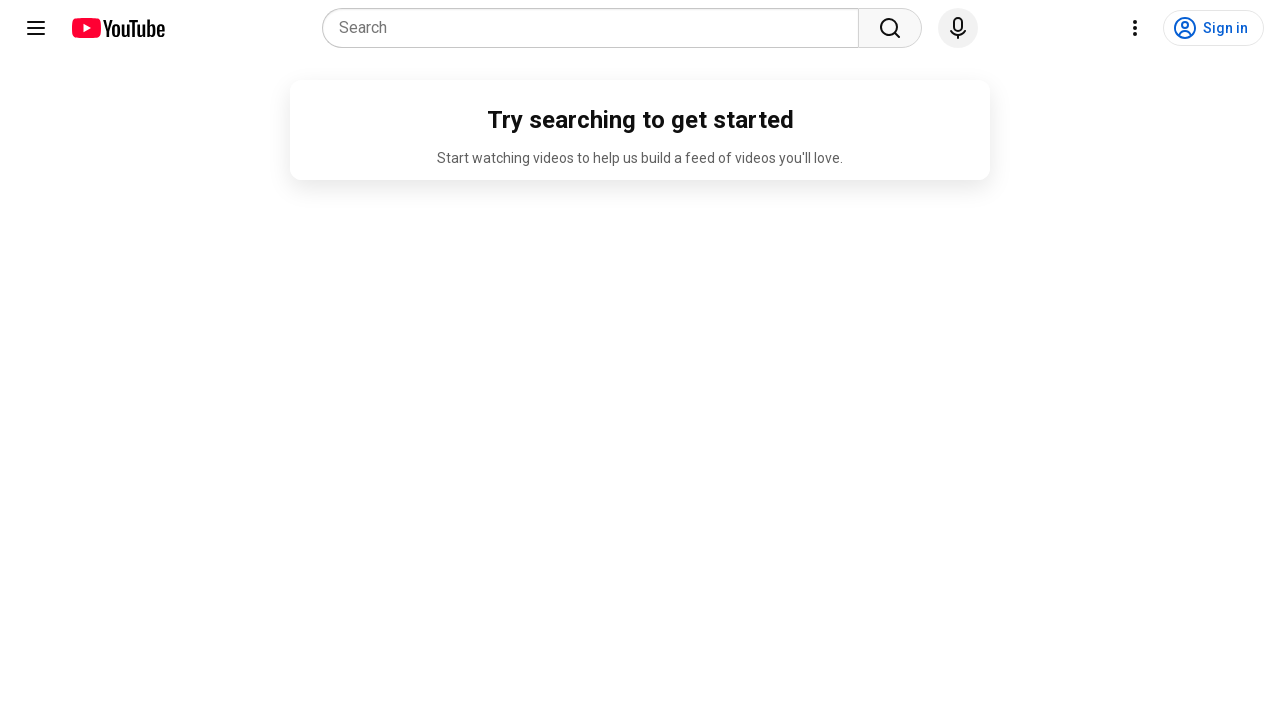

Reloaded the YouTube homepage
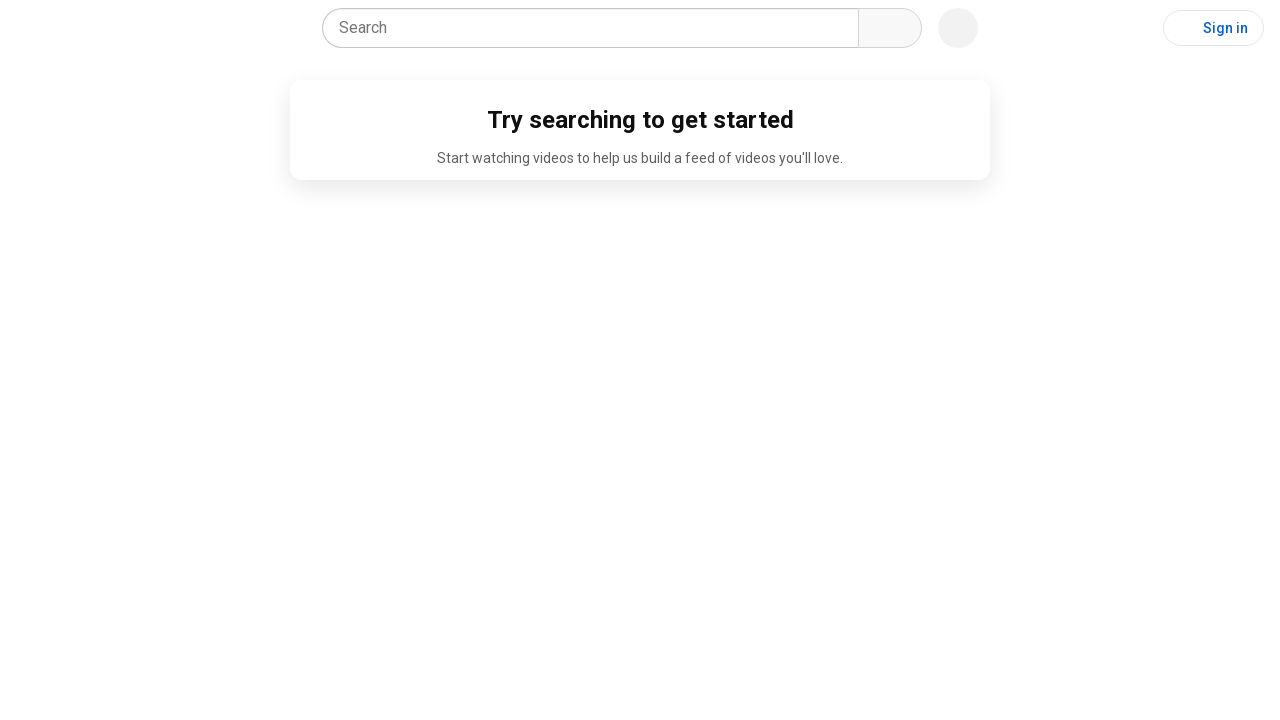

Page DOM content fully loaded
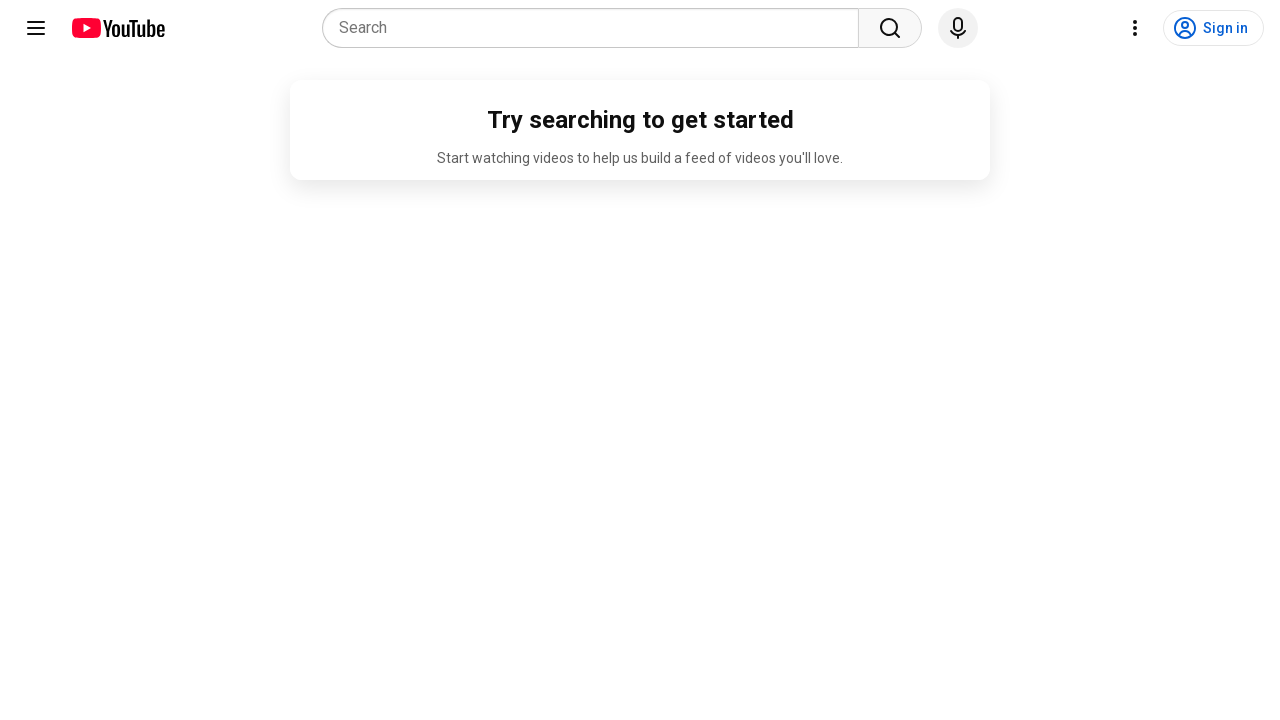

Retrieved page title: YouTube
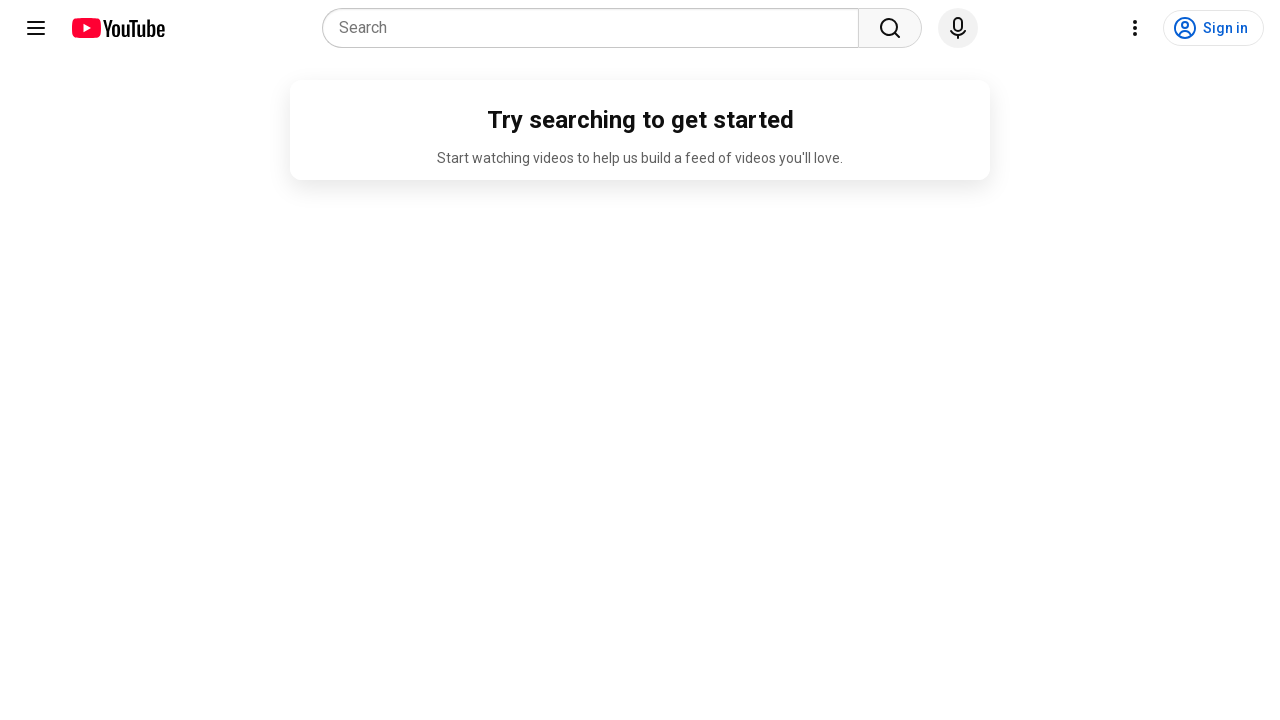

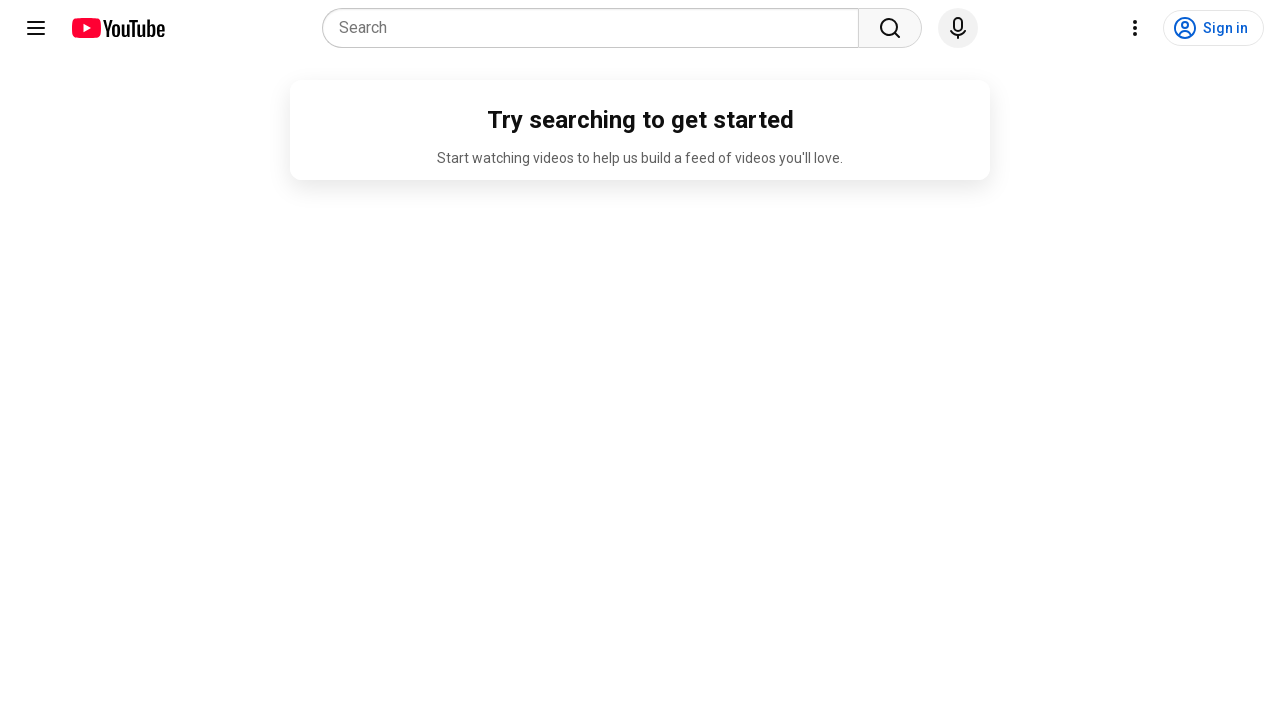